Tests dismissing a JavaScript confirm alert by clicking a button that triggers a confirm dialog, dismissing it, and verifying the cancel result message

Starting URL: https://automationfc.github.io/basic-form/index.html

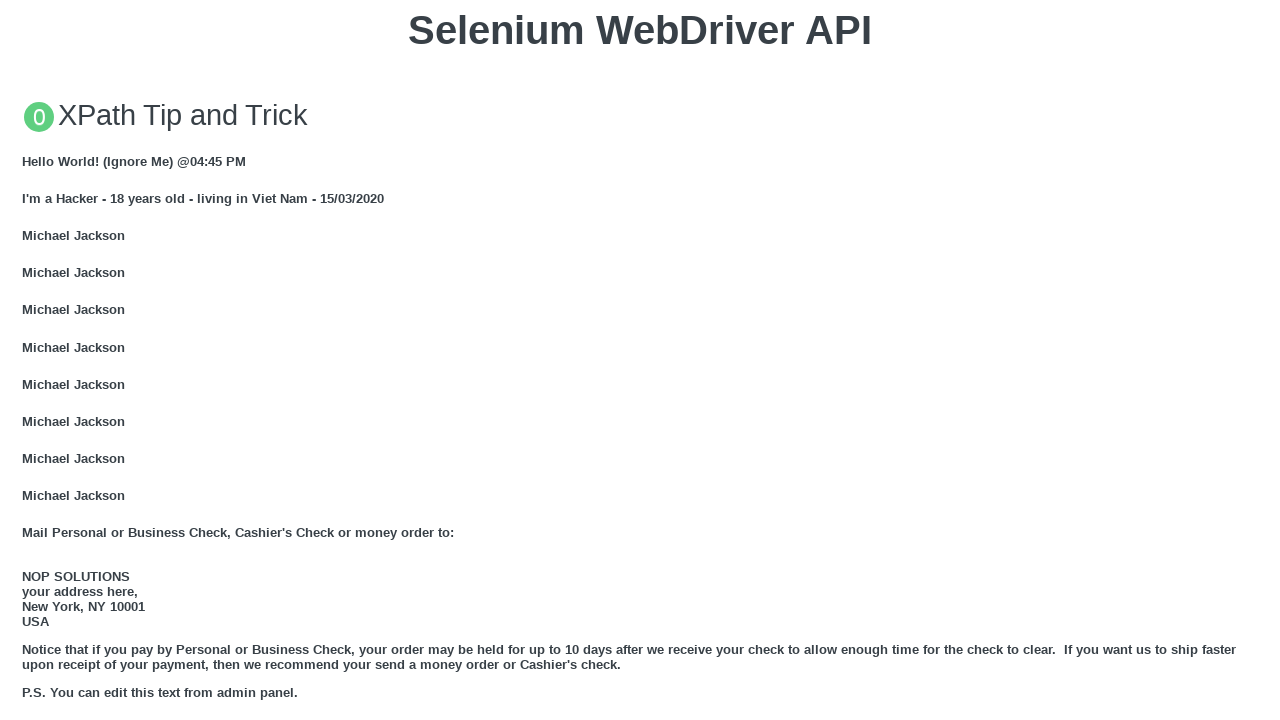

Set up dialog handler to dismiss confirm alerts
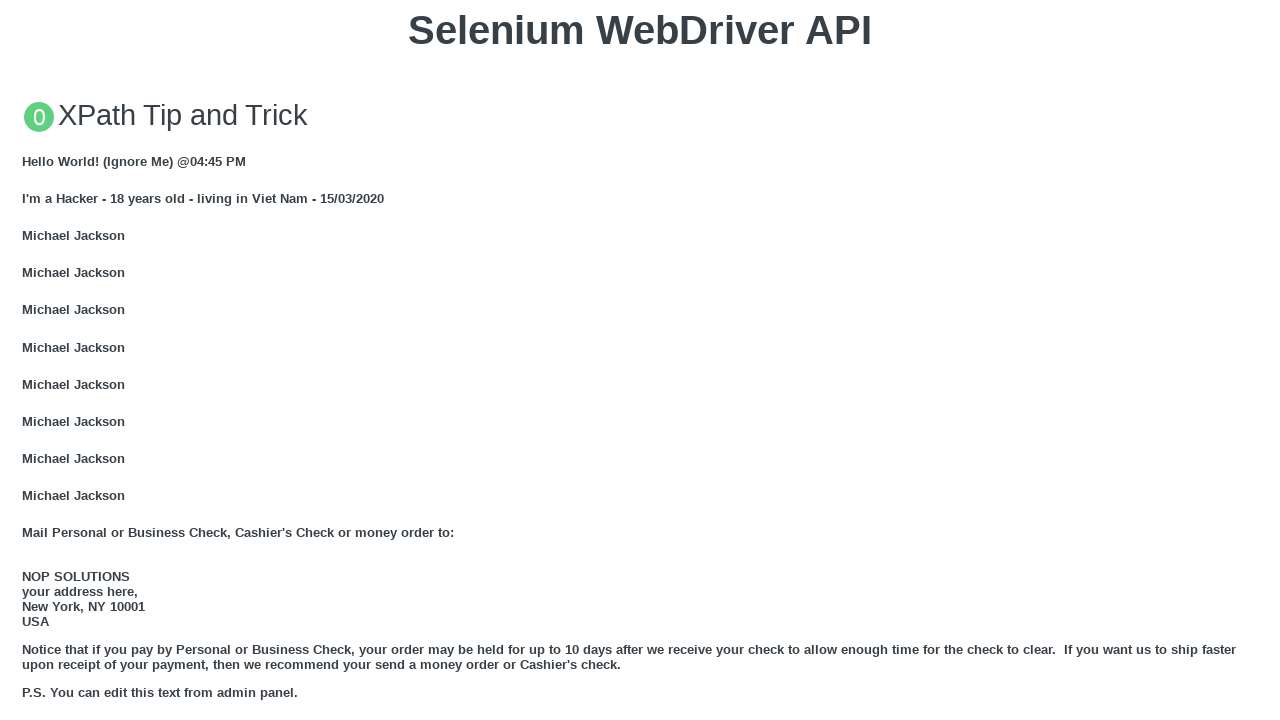

Clicked button to trigger JavaScript confirm dialog at (640, 360) on xpath=//button[text()='Click for JS Confirm']
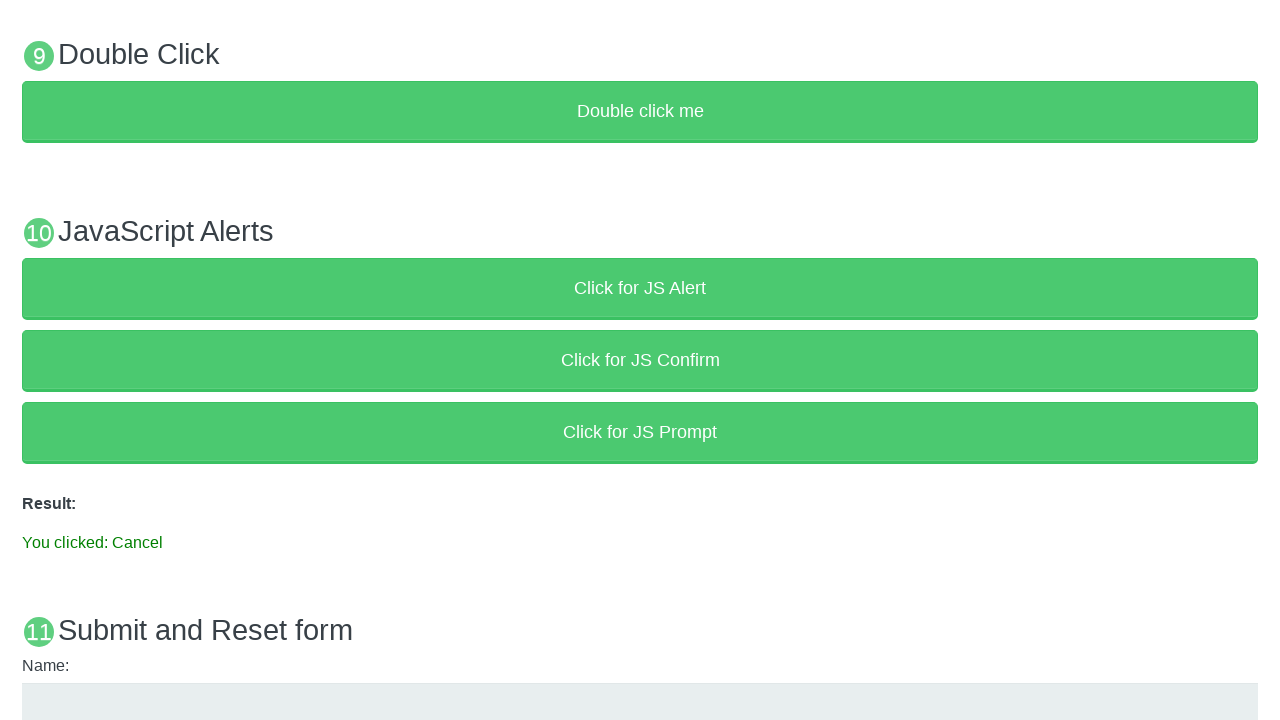

Waited for result message element to appear
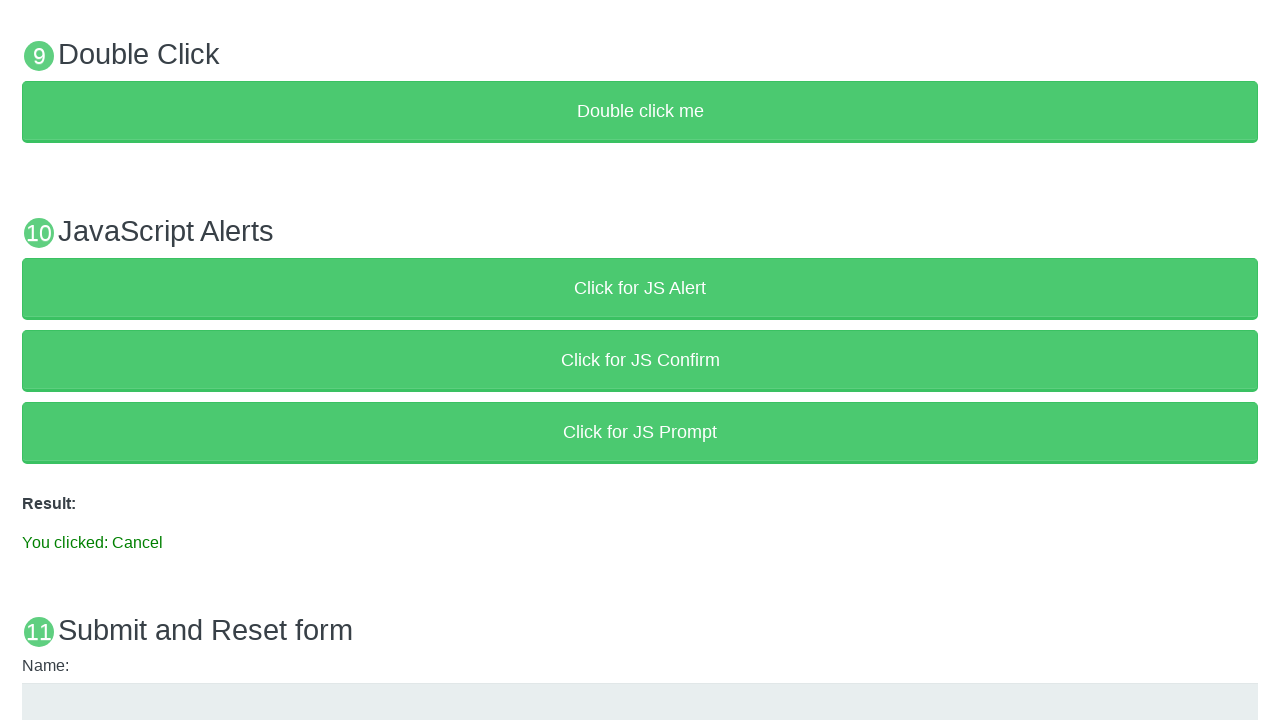

Retrieved result message text content
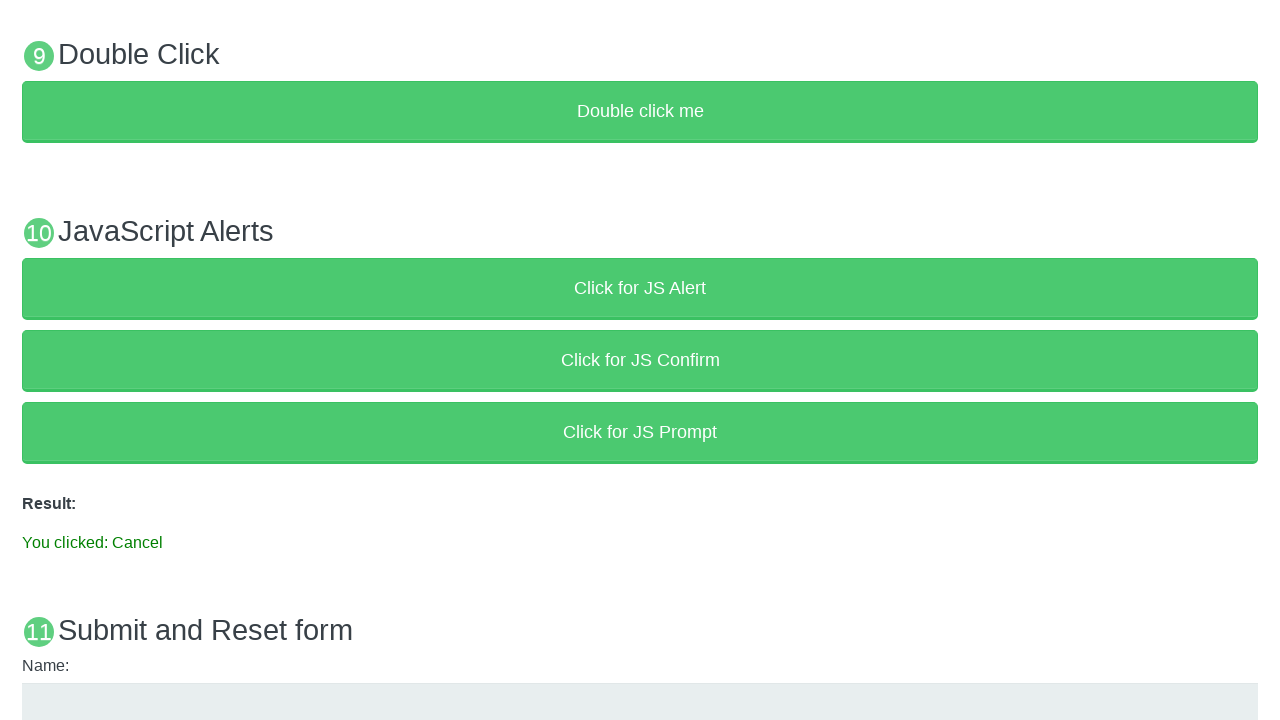

Verified result message shows 'You clicked: Cancel'
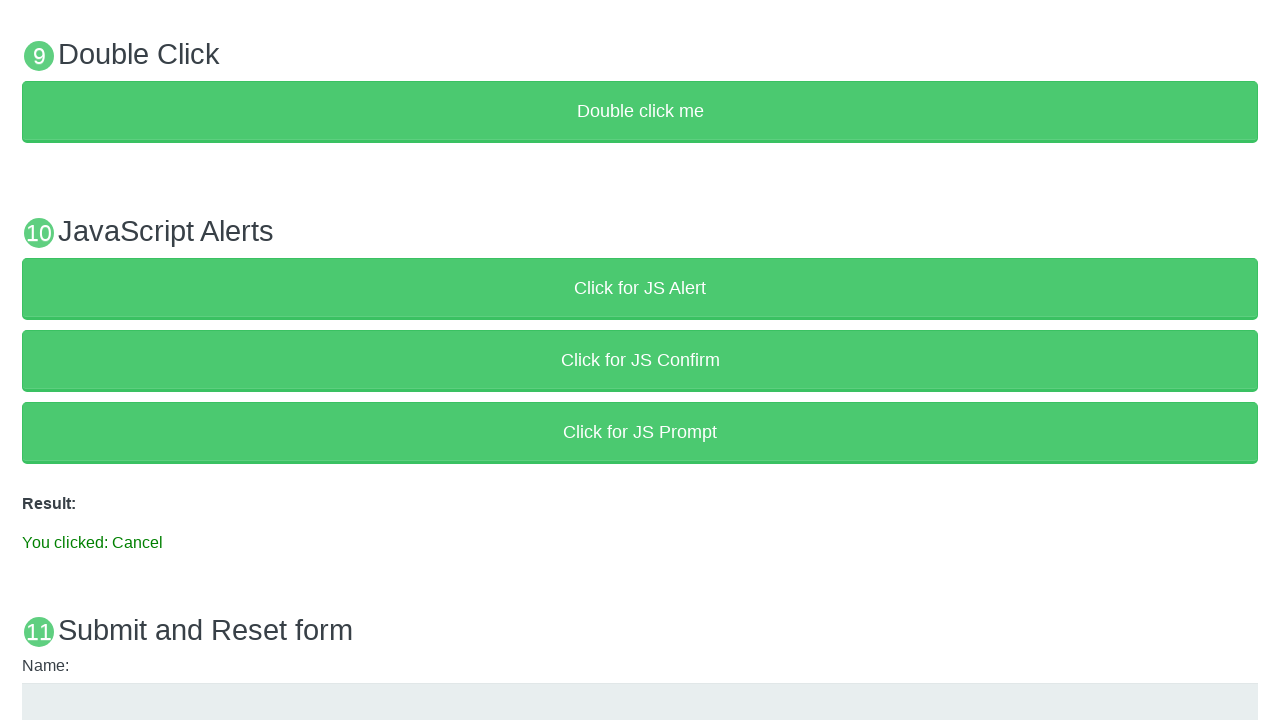

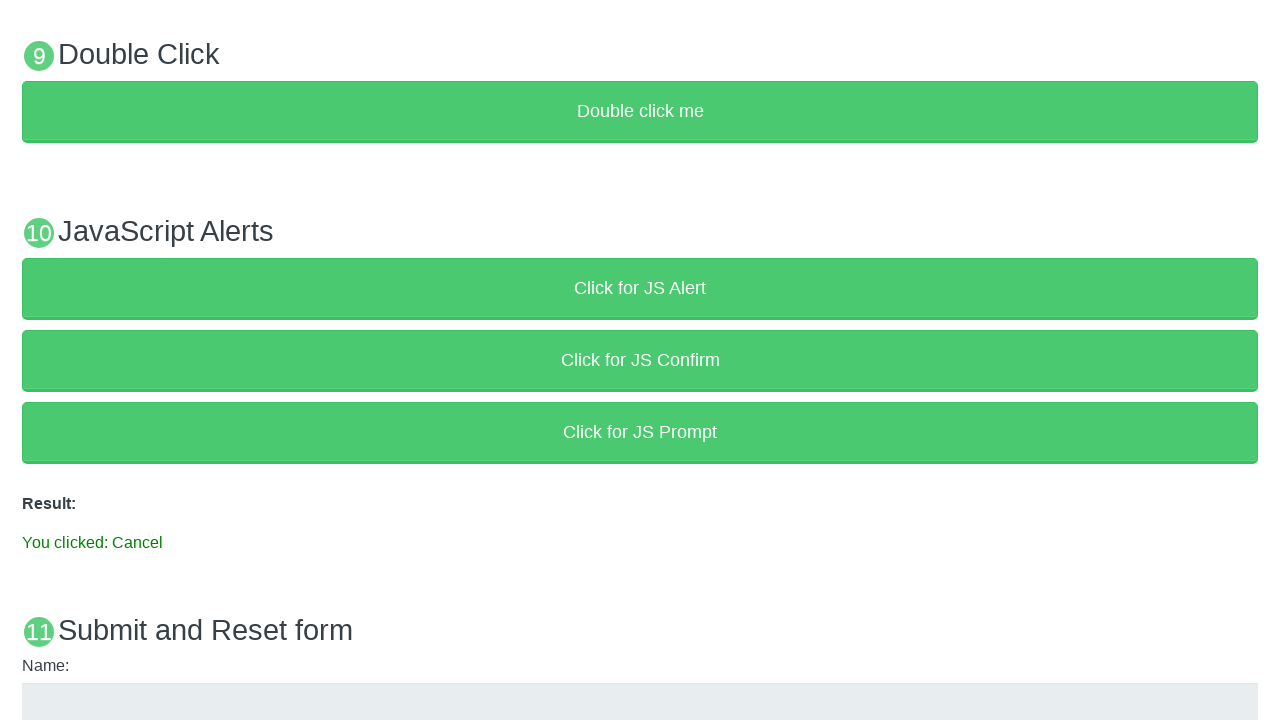